Tests drag and drop using click-and-hold approach by holding the source element and moving it to the target element within an iframe

Starting URL: https://jqueryui.com/droppable/

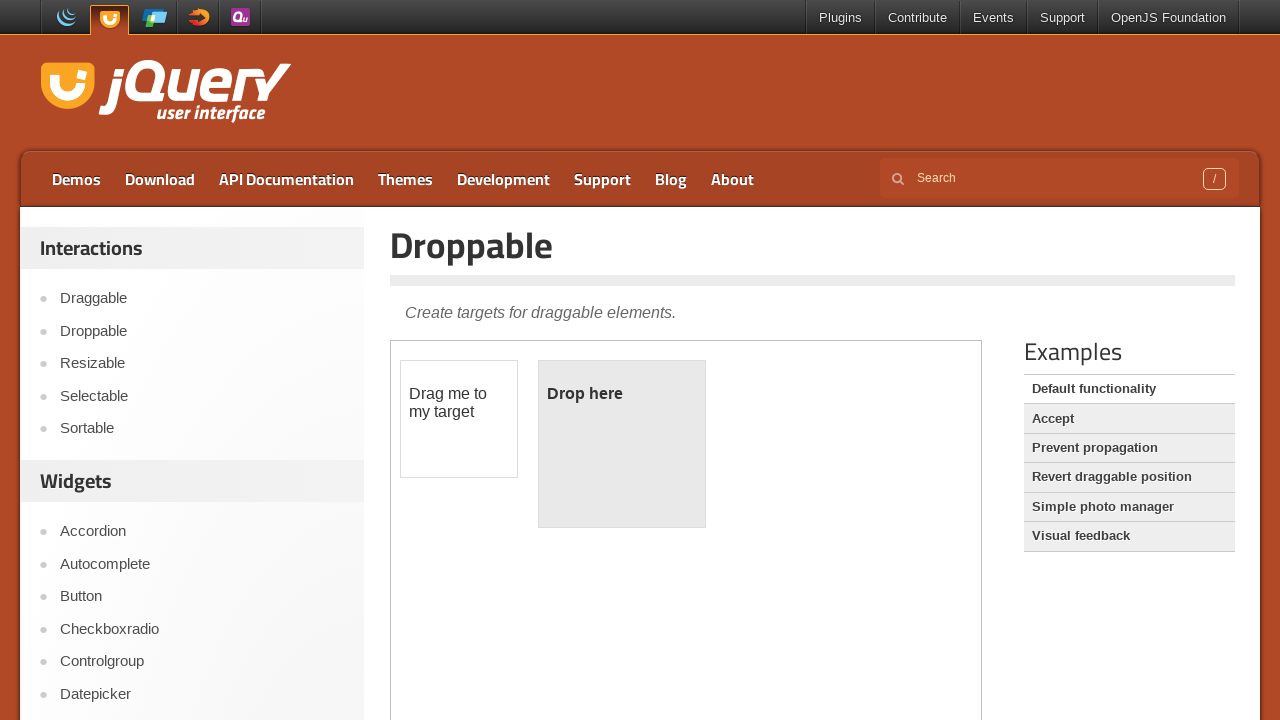

Located iframe containing drag-drop elements
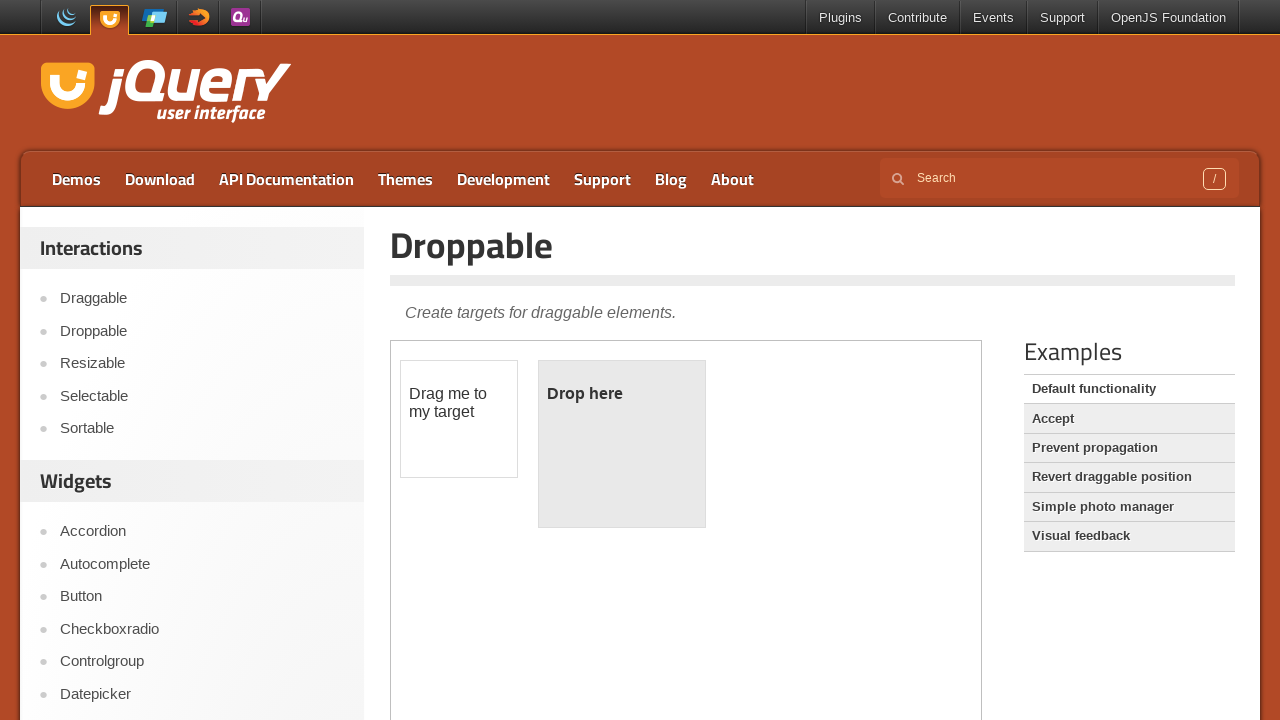

Located draggable source element
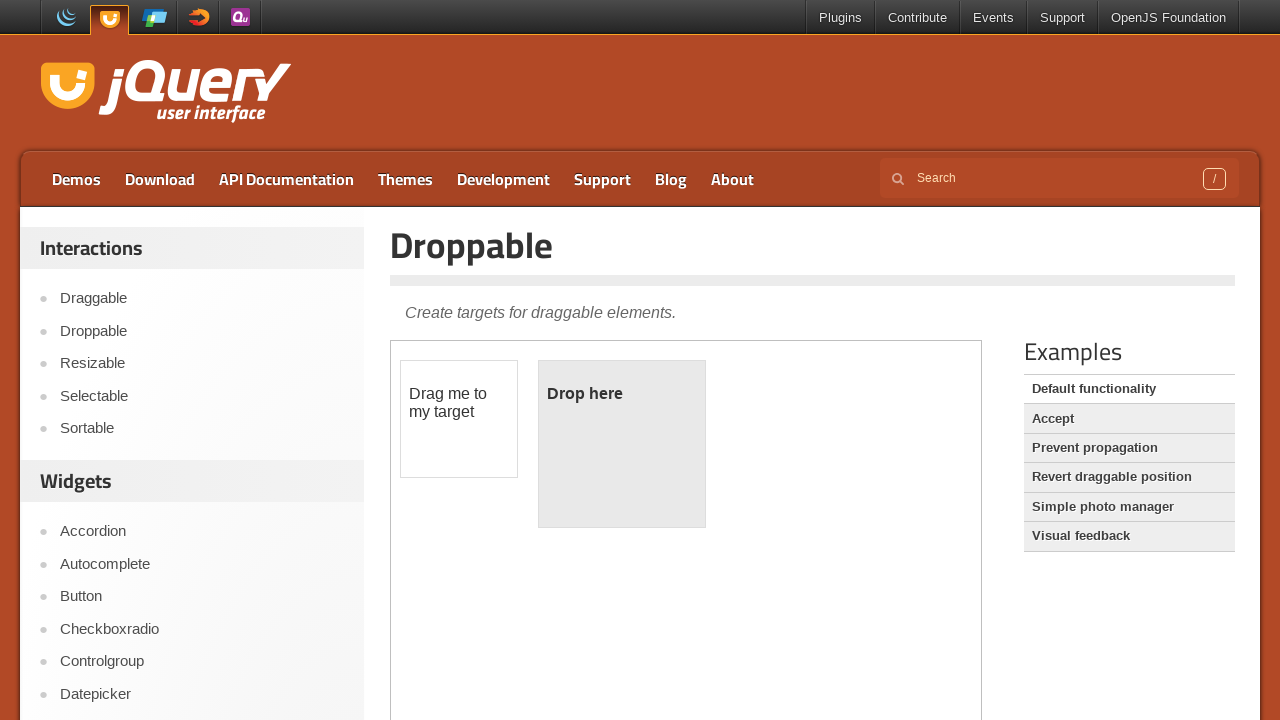

Located droppable target element
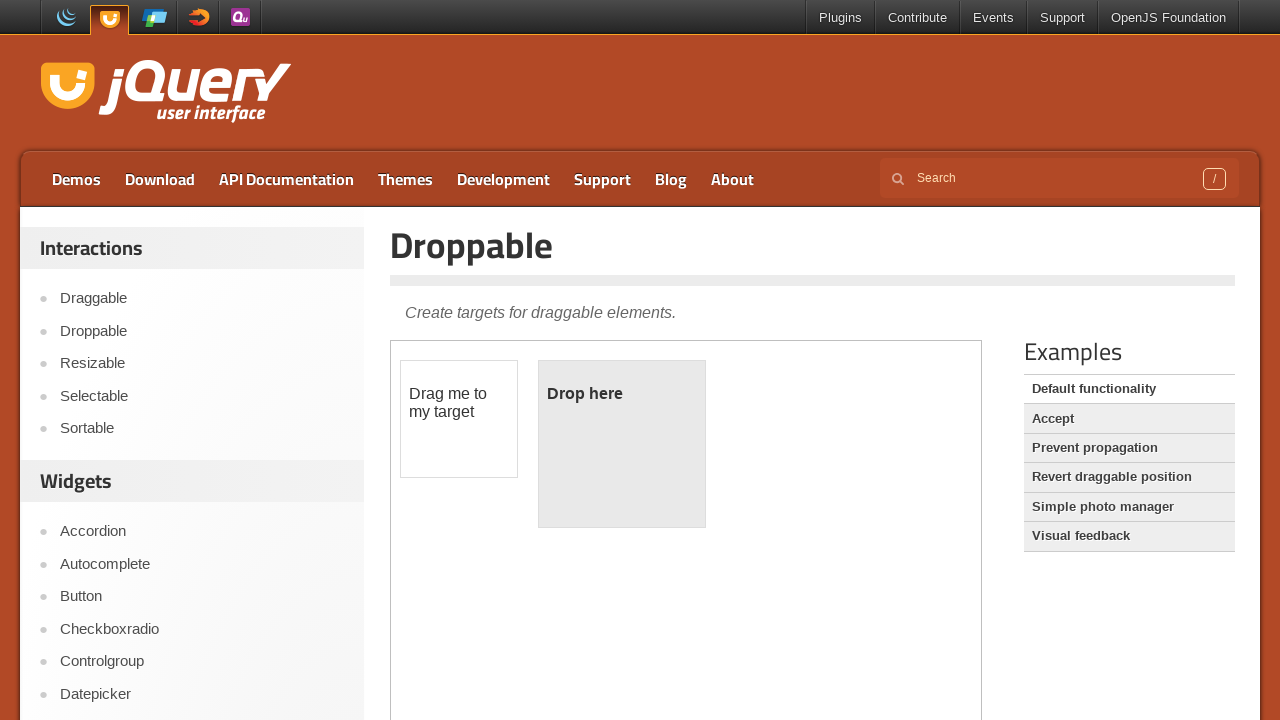

Performed drag-and-drop operation from source to target element at (622, 444)
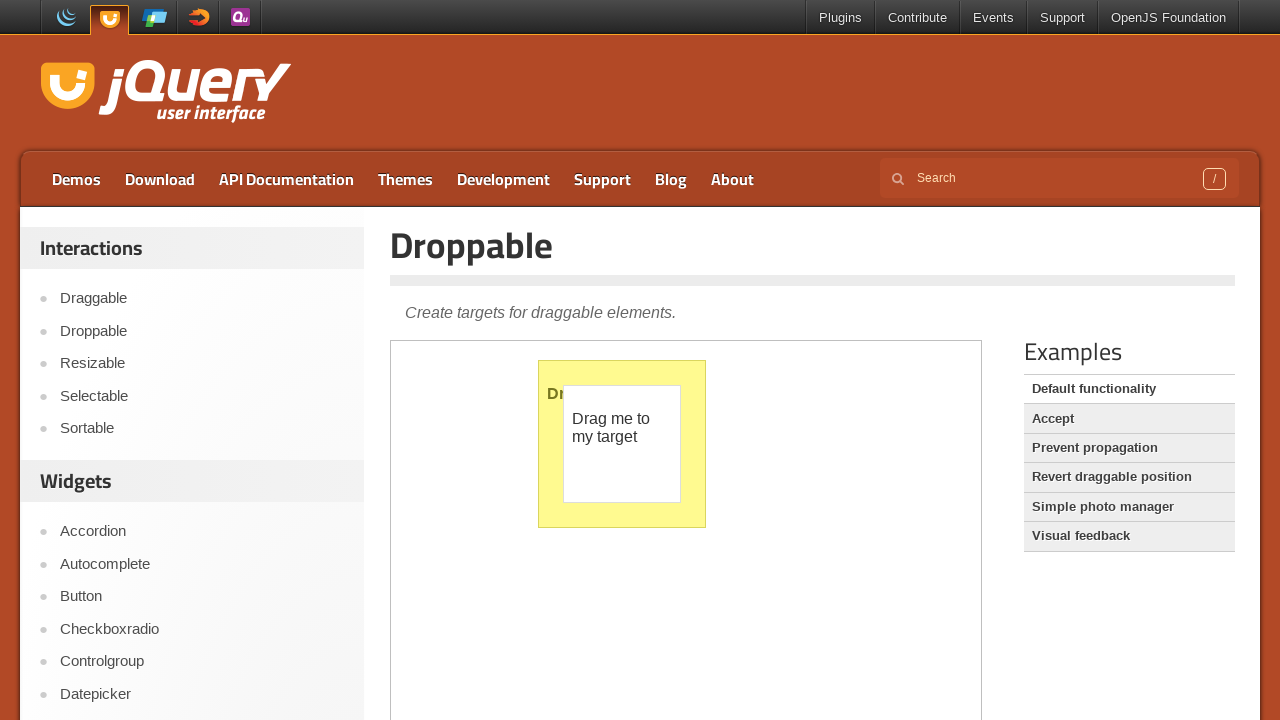

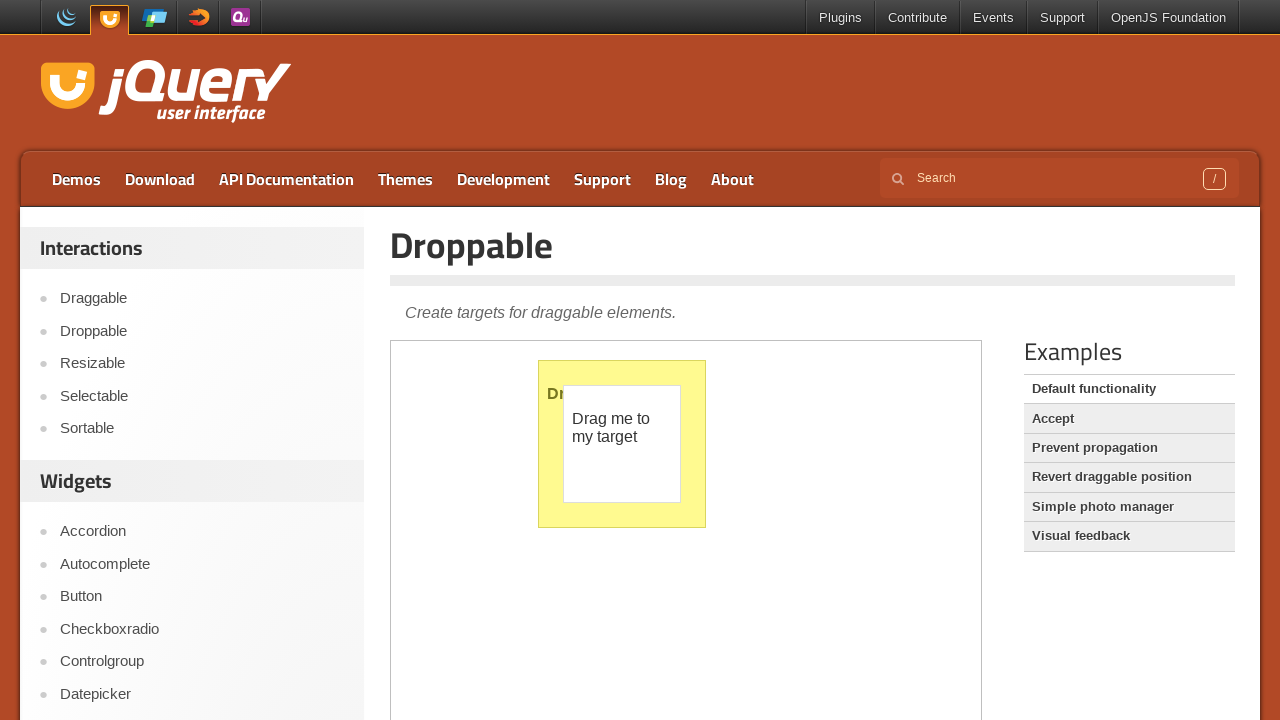